Tests adding a speaker to cart and navigating to the shopping cart page to verify the page title

Starting URL: https://www.advantageonlineshopping.com/#/

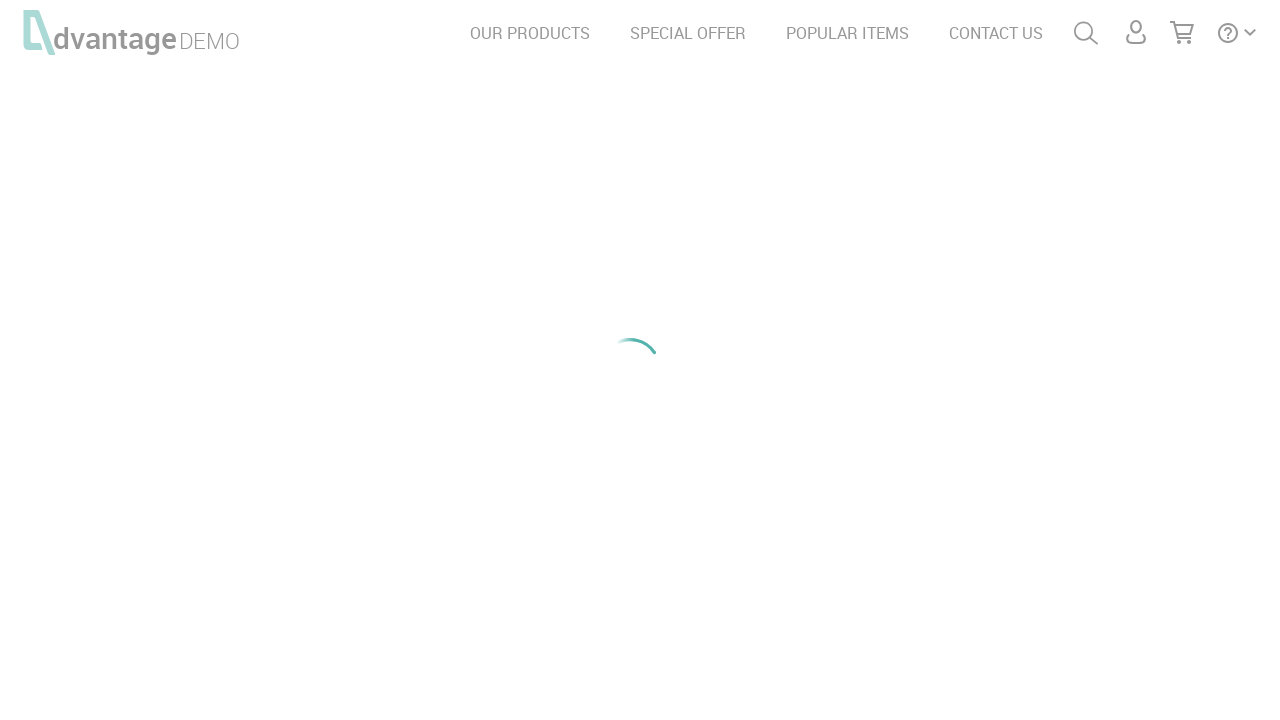

Clicked on speakers category at (218, 206) on #speakersImg
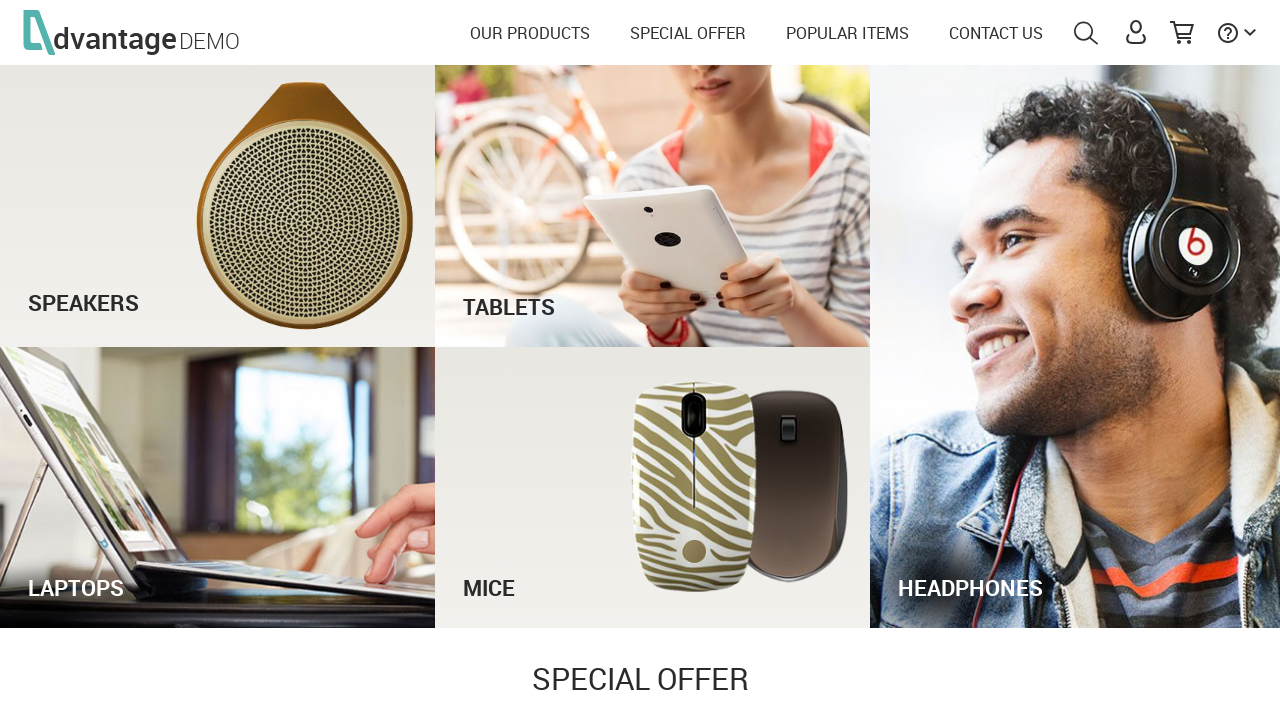

Waited for product images to load
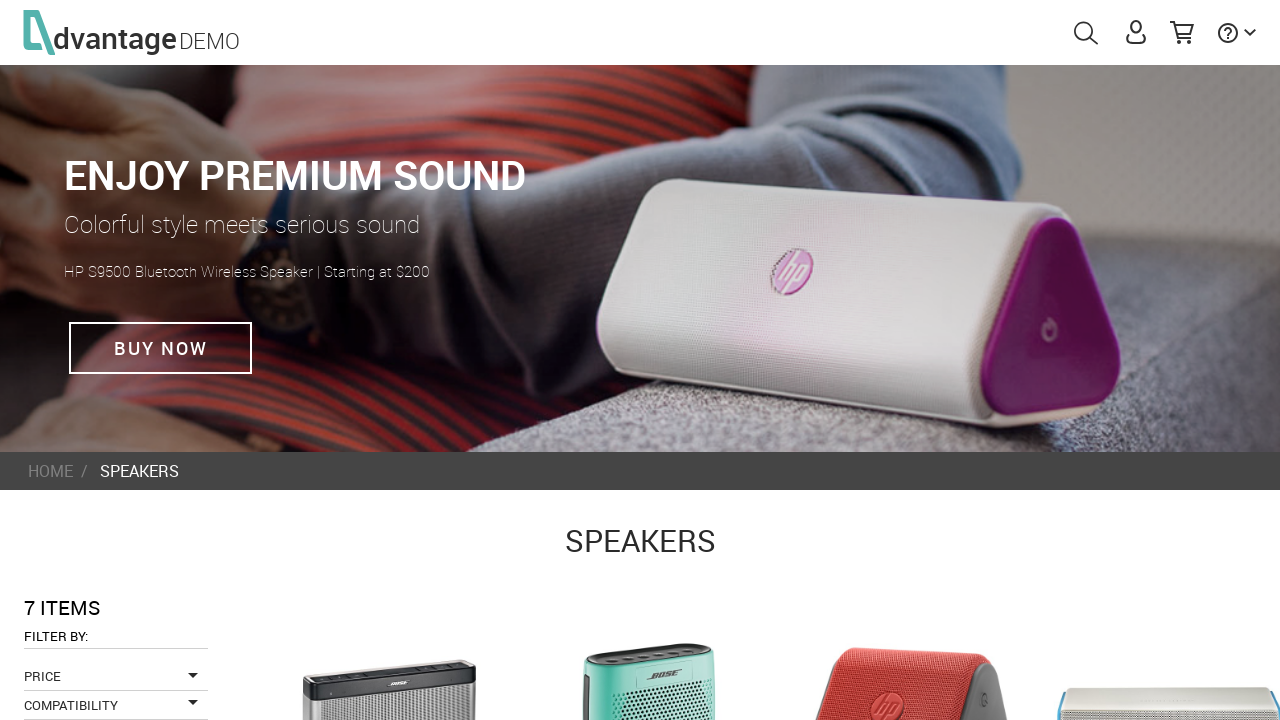

Clicked on first speaker product at (389, 633) on .imgProduct >> nth=0
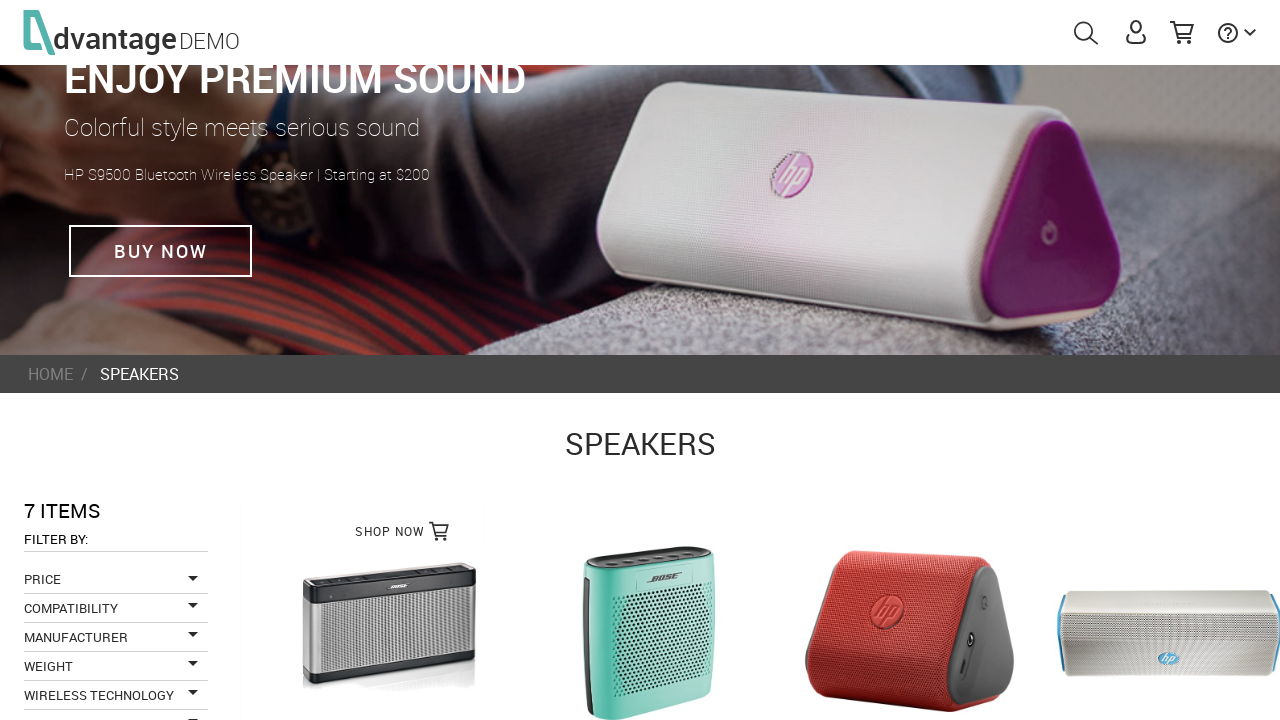

Increased speaker quantity by 1 at (841, 360) on .plus
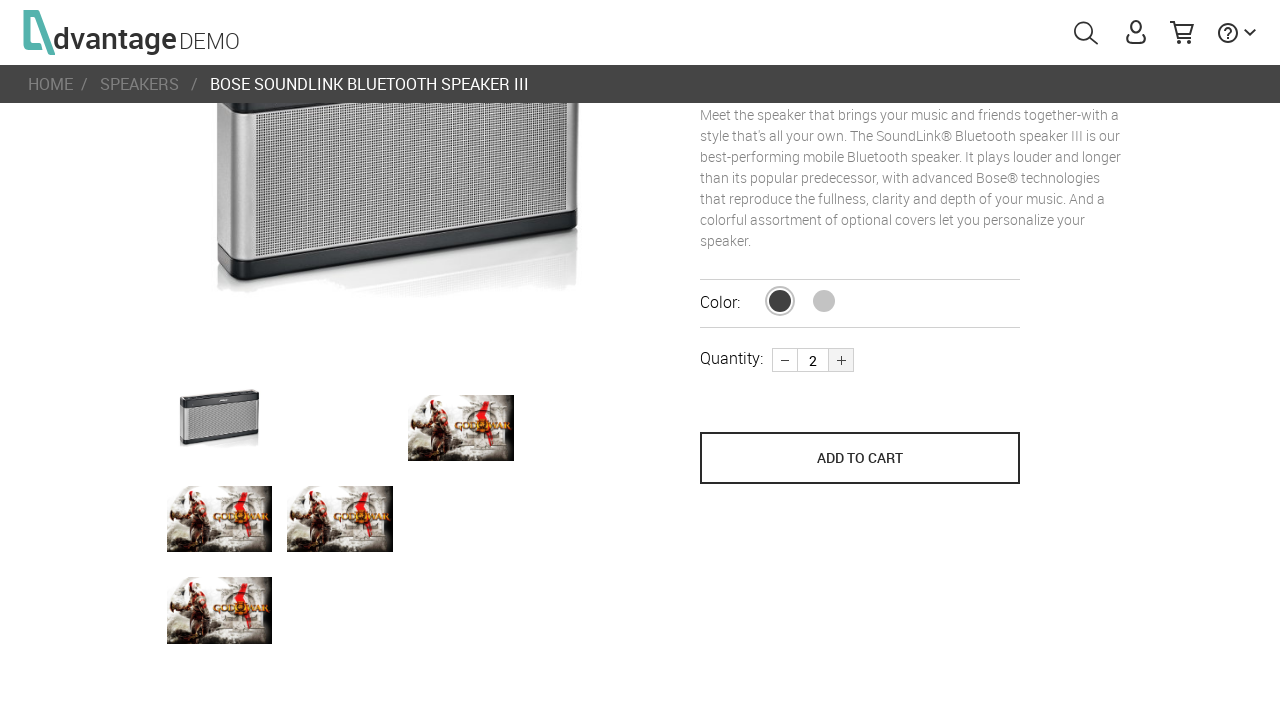

Added speaker to cart at (860, 458) on [name='save_to_cart']
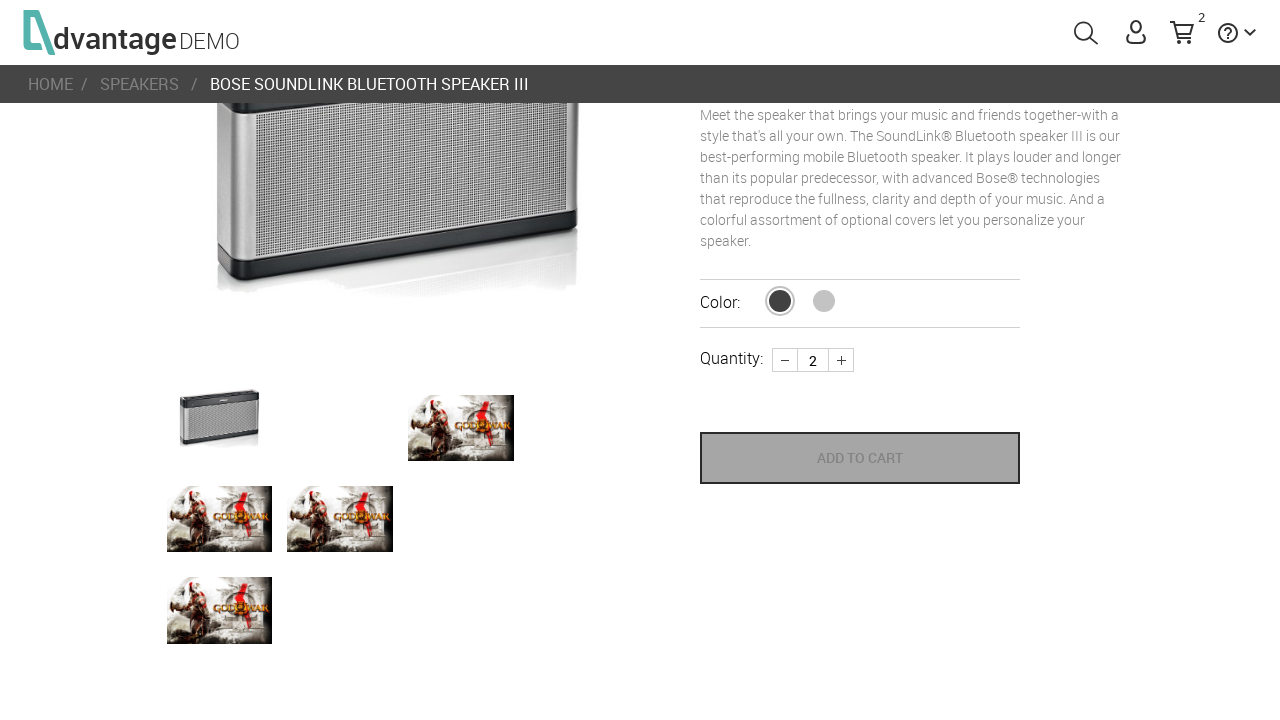

Clicked on shopping cart menu at (1182, 32) on #menuCart
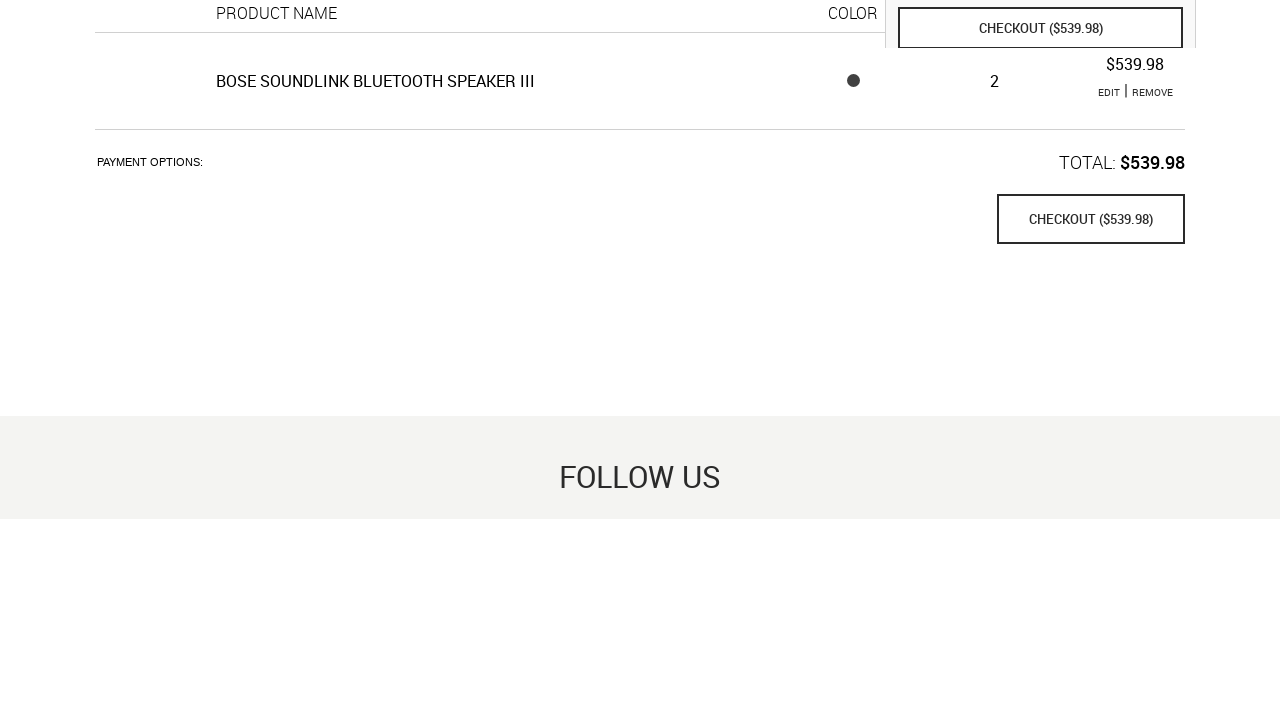

Shopping cart page loaded and verified
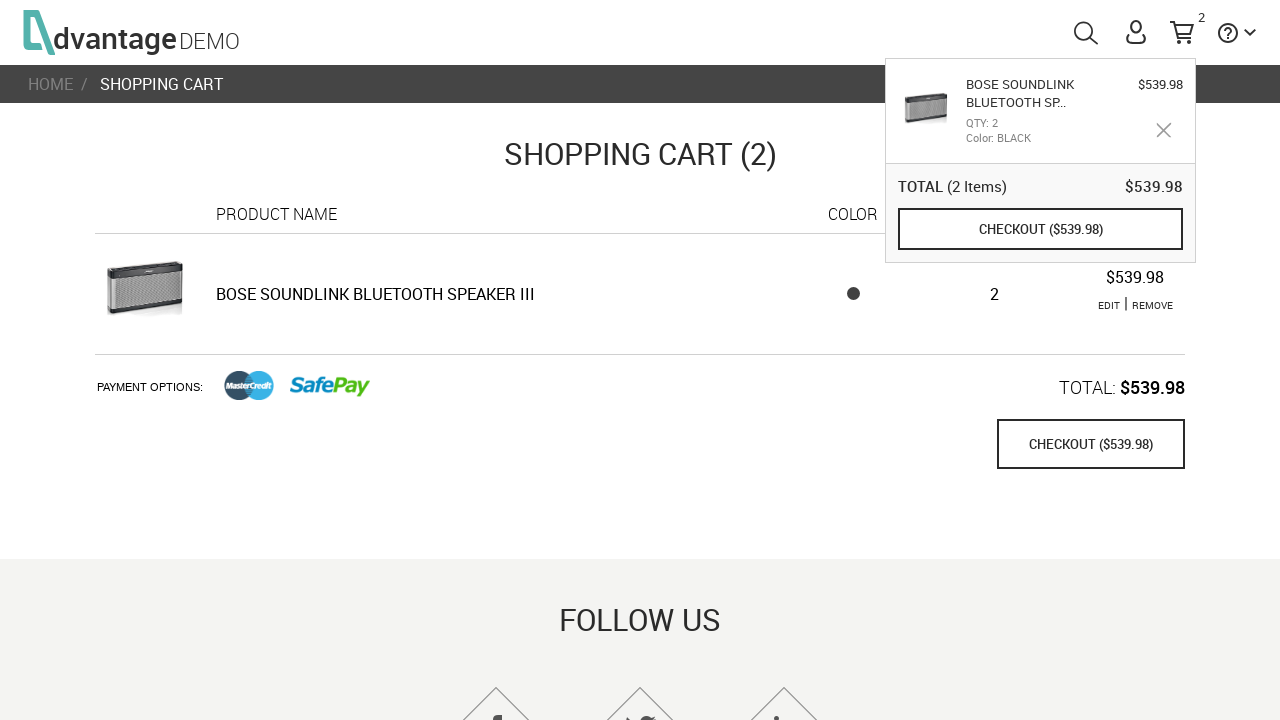

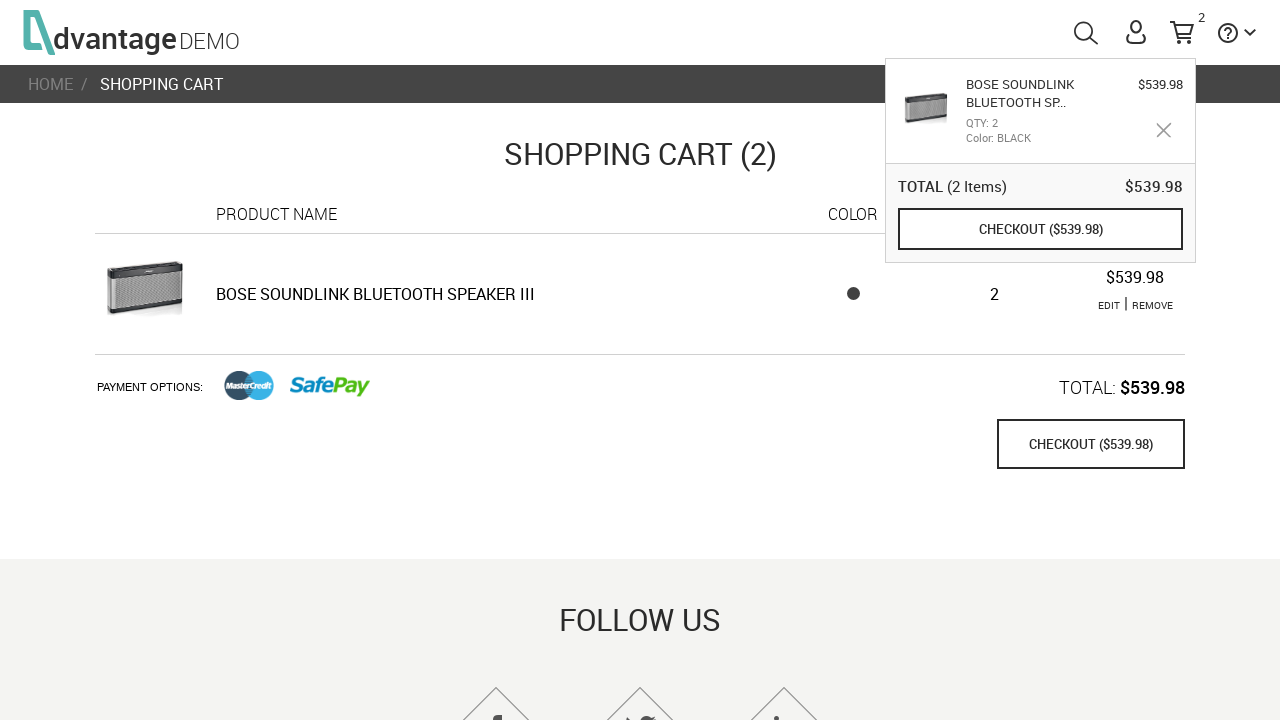